Tests form submission with all fields filled (name, email, phone), verifying the complete response message

Starting URL: https://lm.skillbox.cc/qa_tester/module02/homework1/

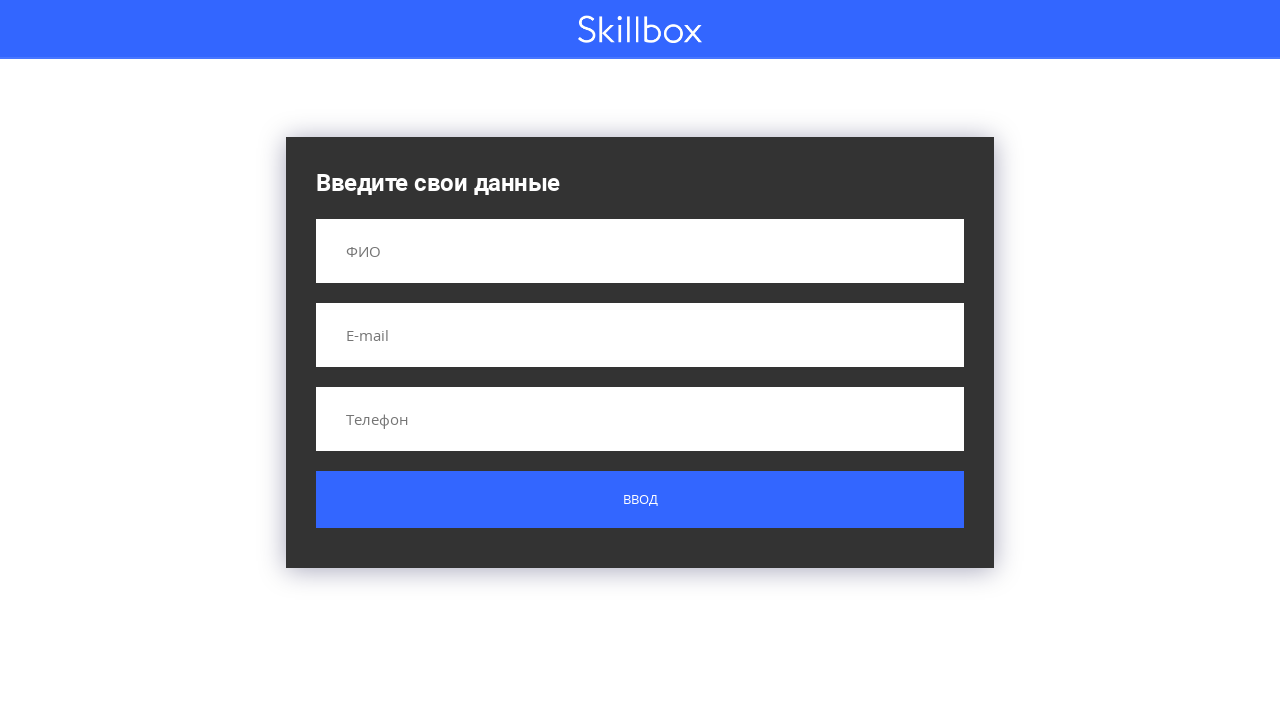

Filled name field with 'Иванов Иван Иванович' on input[name='name']
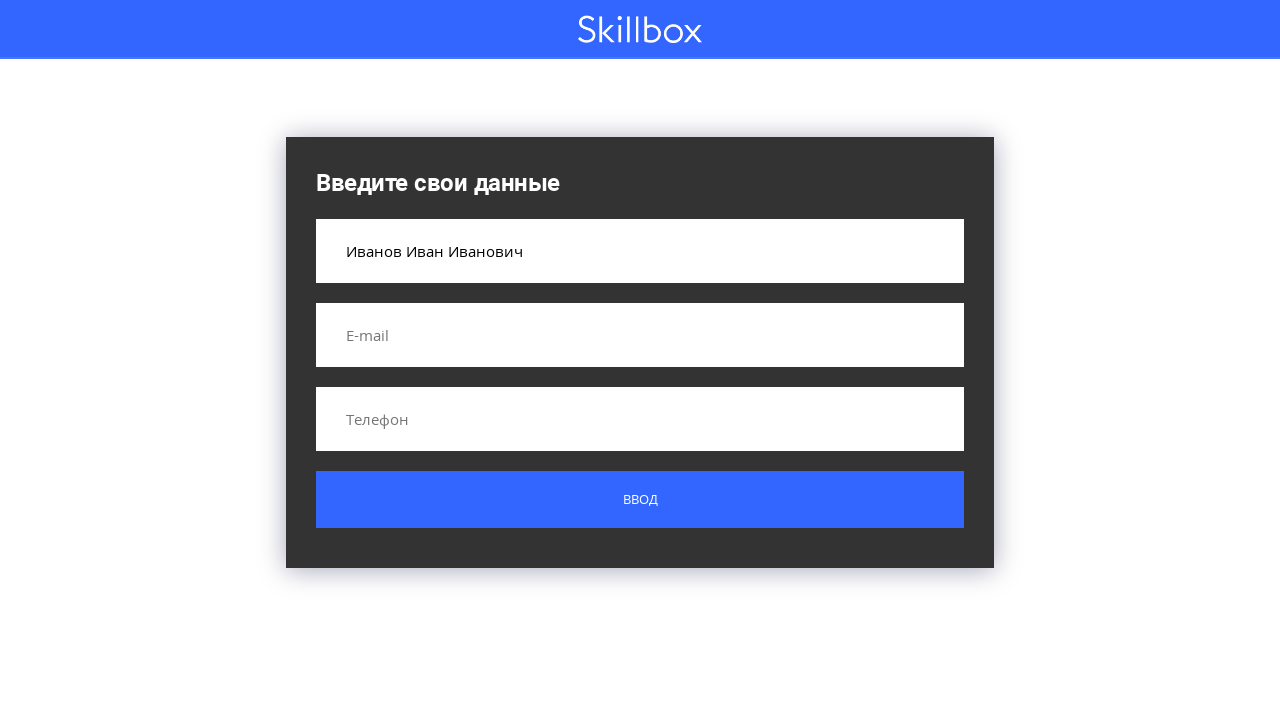

Filled email field with 'test@test.ru' on input[name='email']
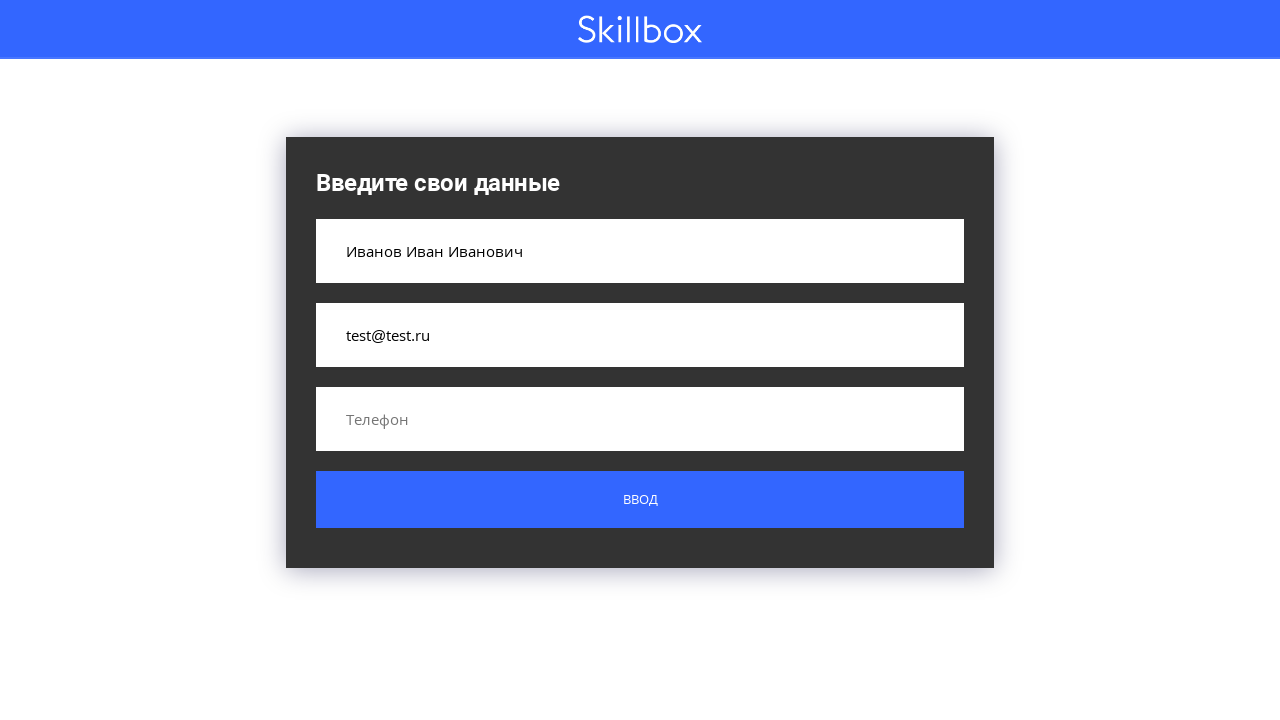

Filled phone field with '+375293377992' on input[name='phone']
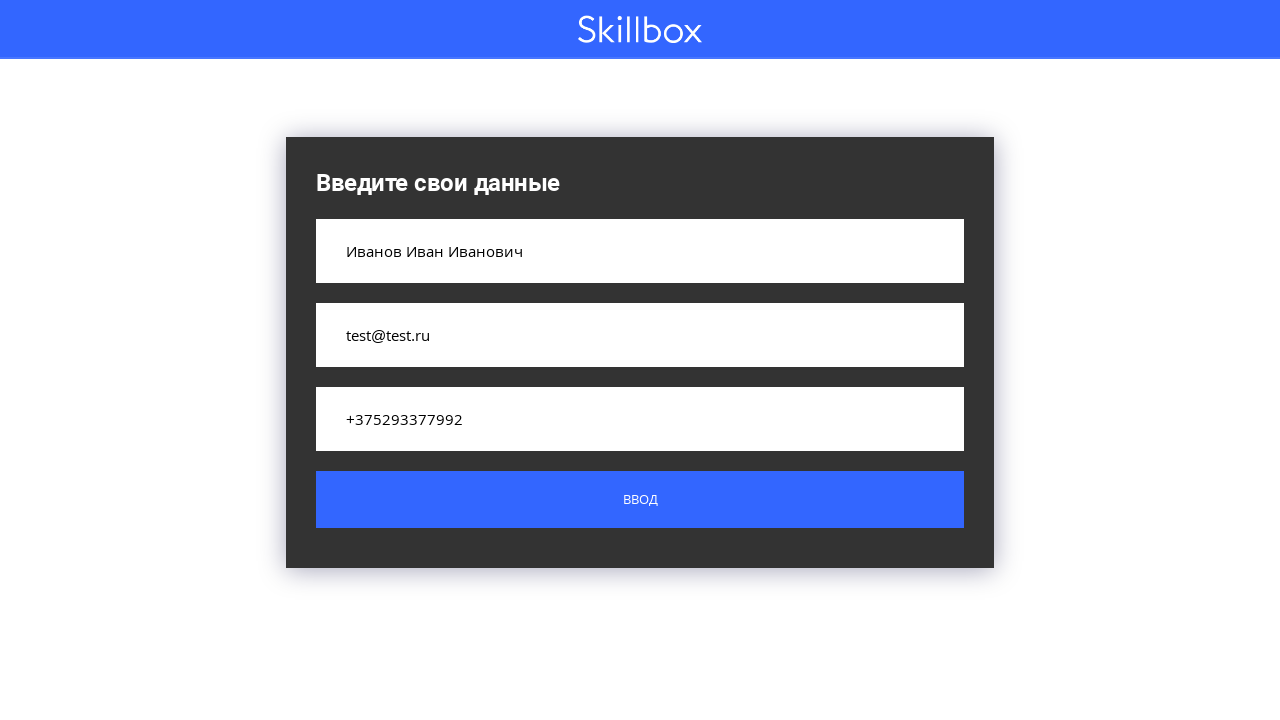

Clicked submit button to submit the form at (640, 500) on .button
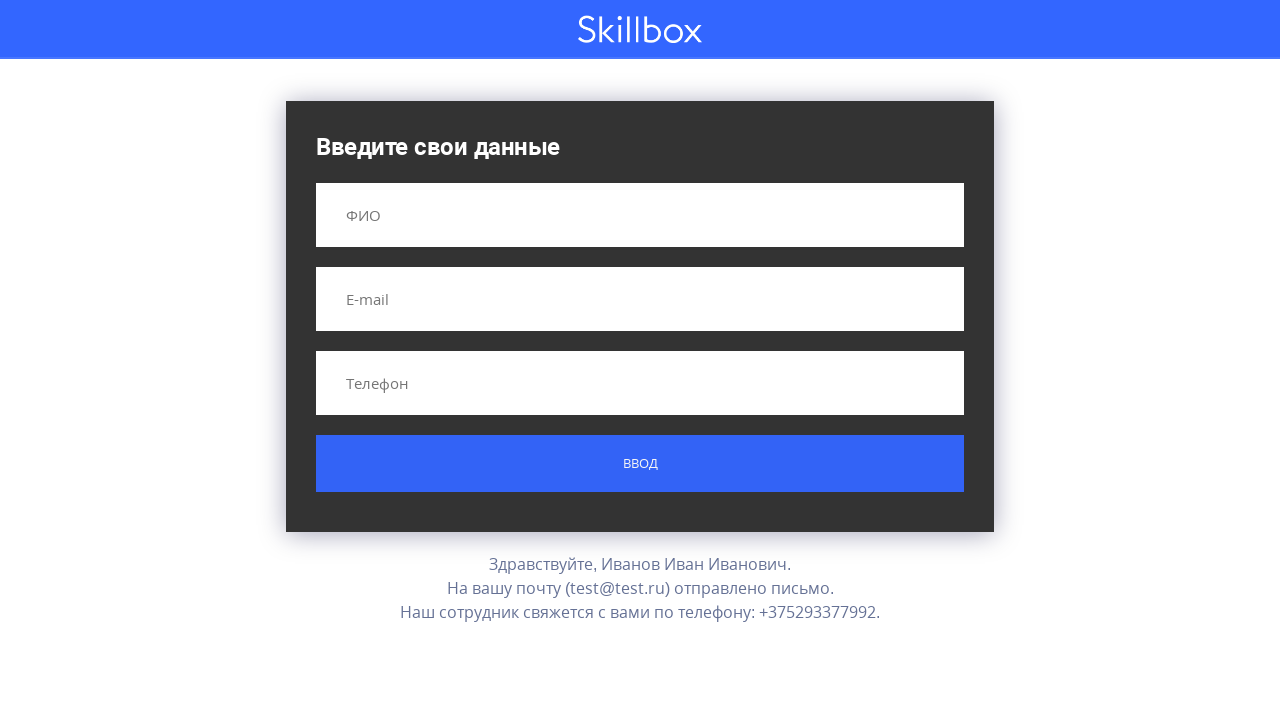

Verified complete response message appeared after form submission
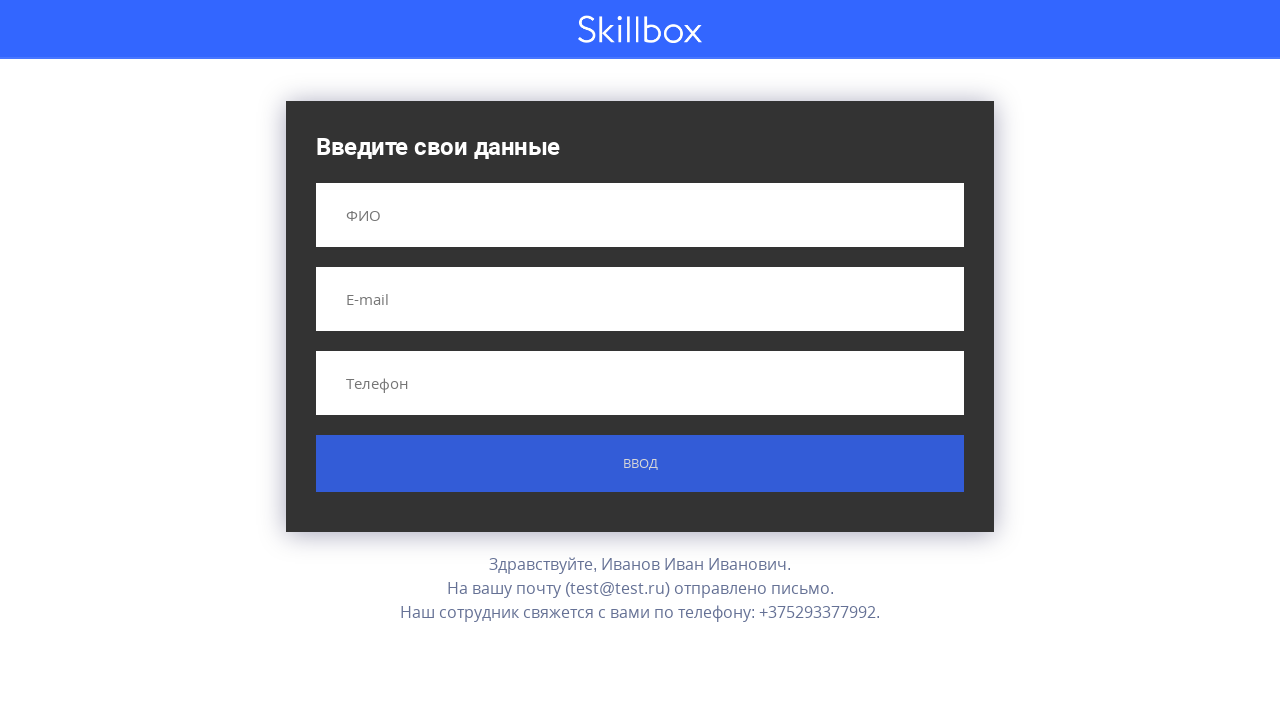

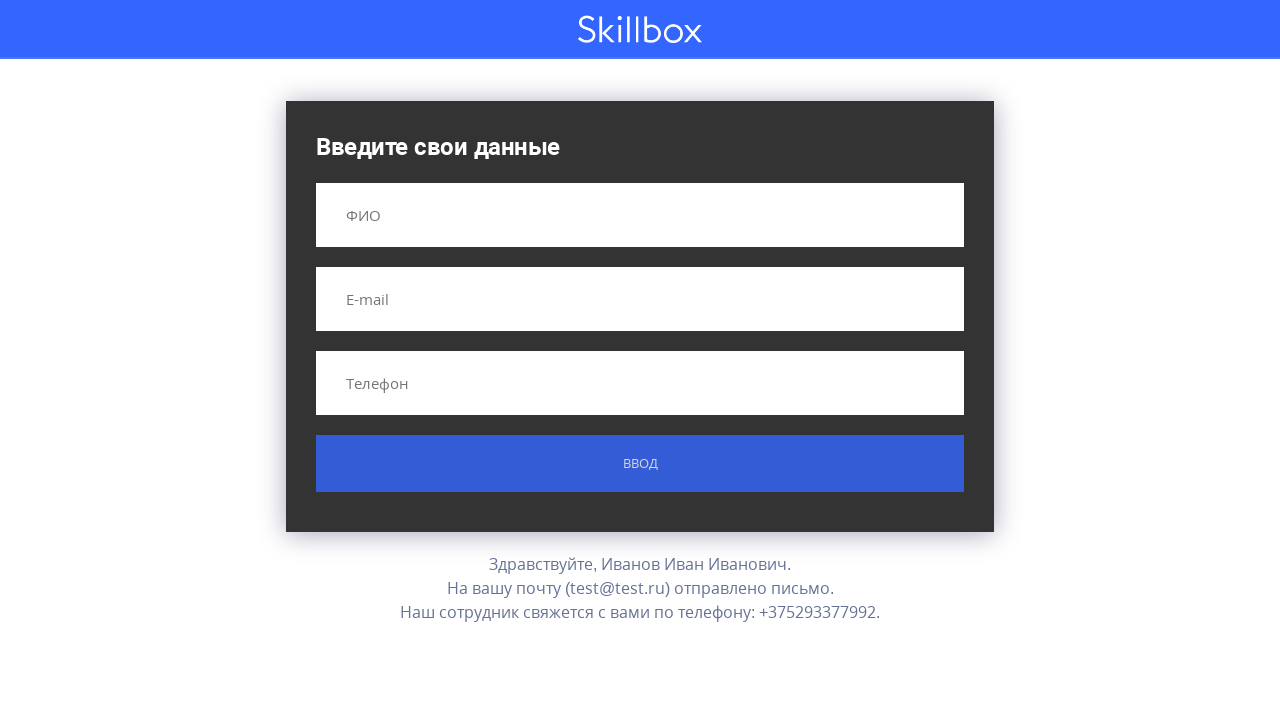